Tests multiple window handling by clicking a link that opens a new window, switching between windows, and verifying the page titles of each window.

Starting URL: http://the-internet.herokuapp.com/windows

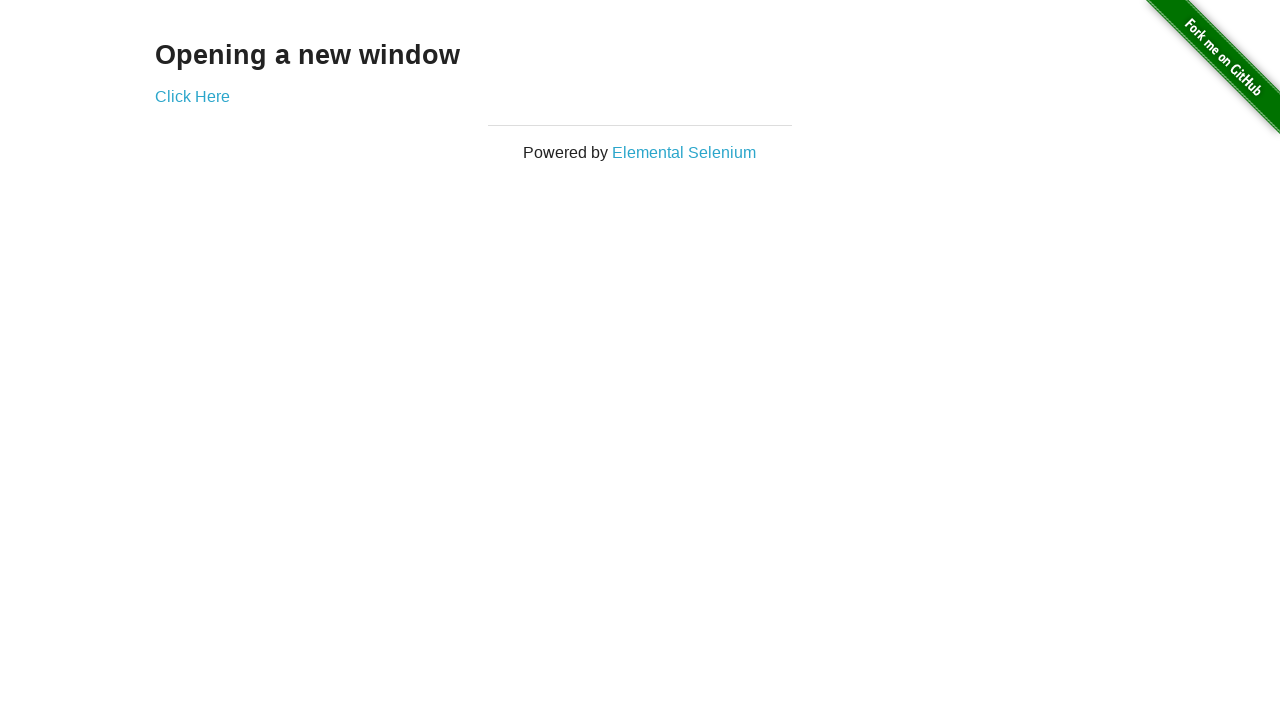

Clicked link that opens a new window at (192, 96) on .example a
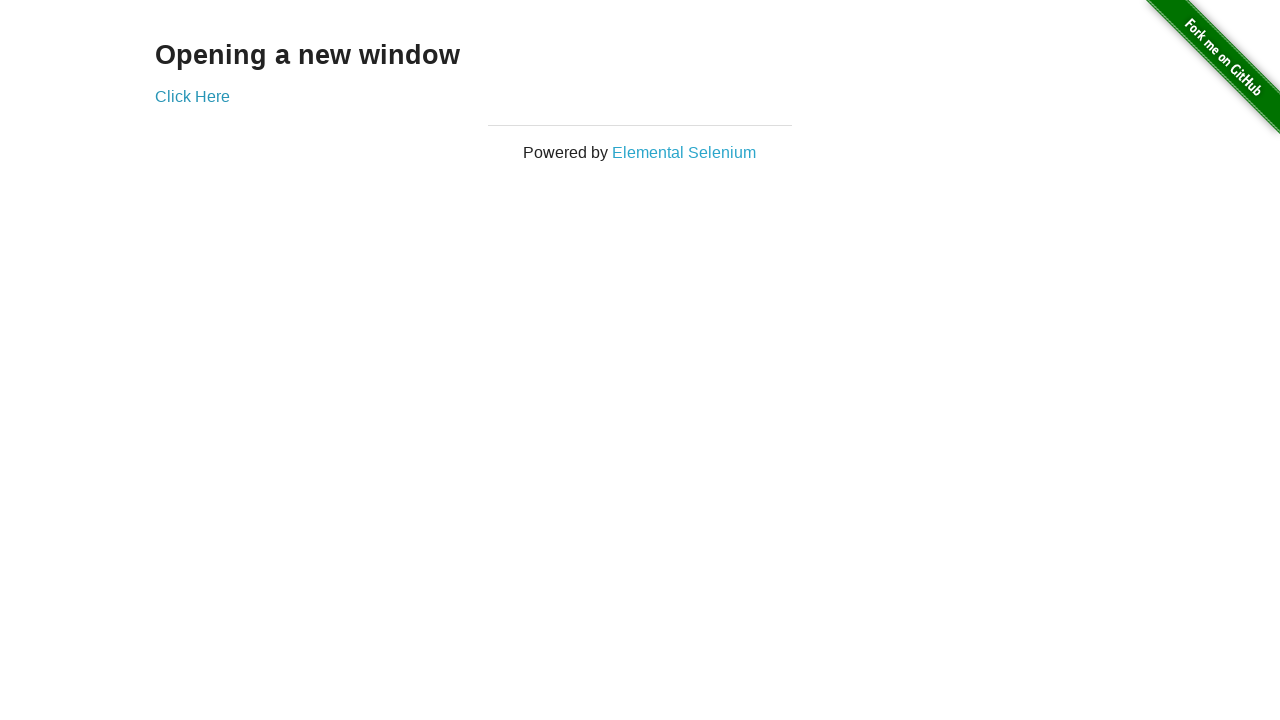

New window page loaded
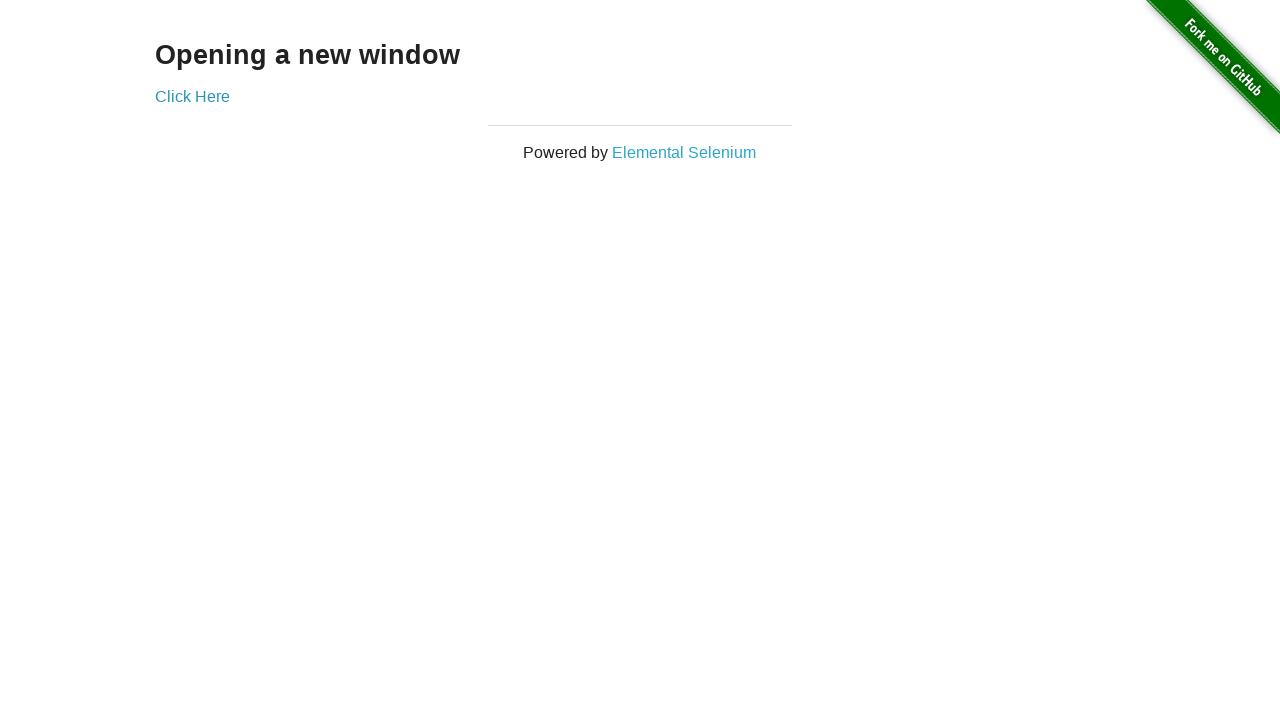

Verified original window title is 'The Internet' (not 'New Window')
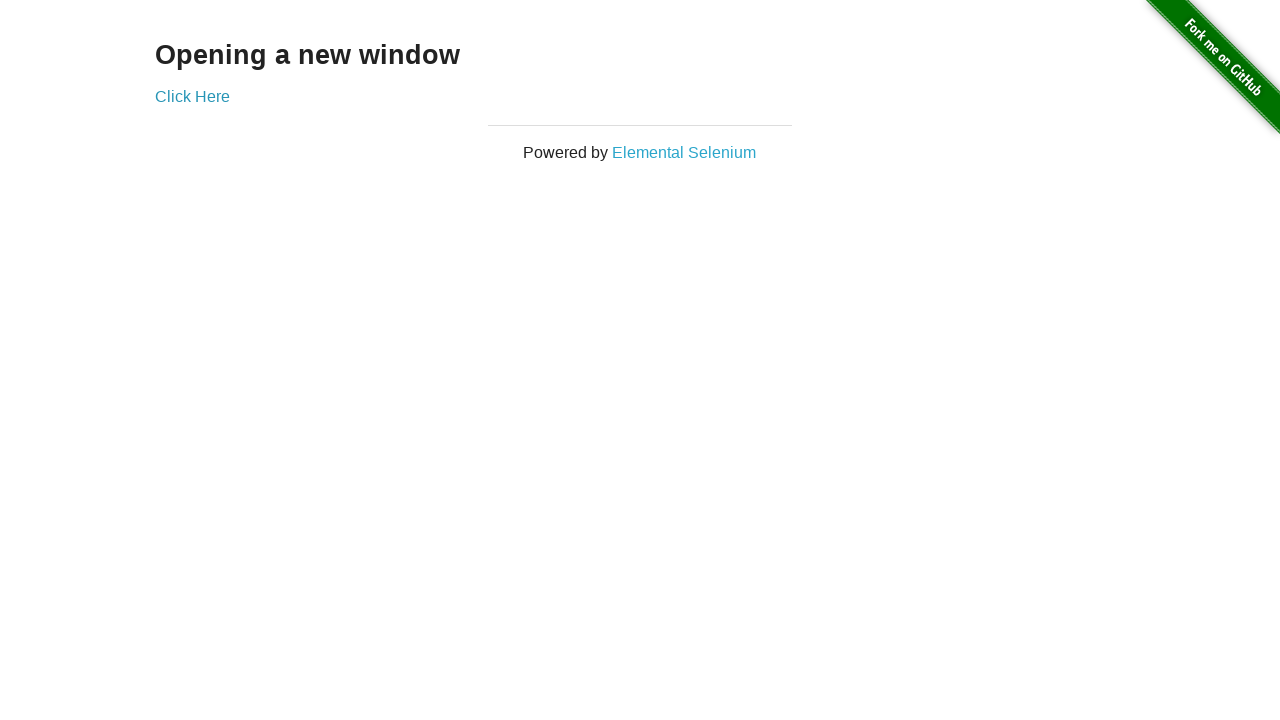

Verified new window title is 'New Window'
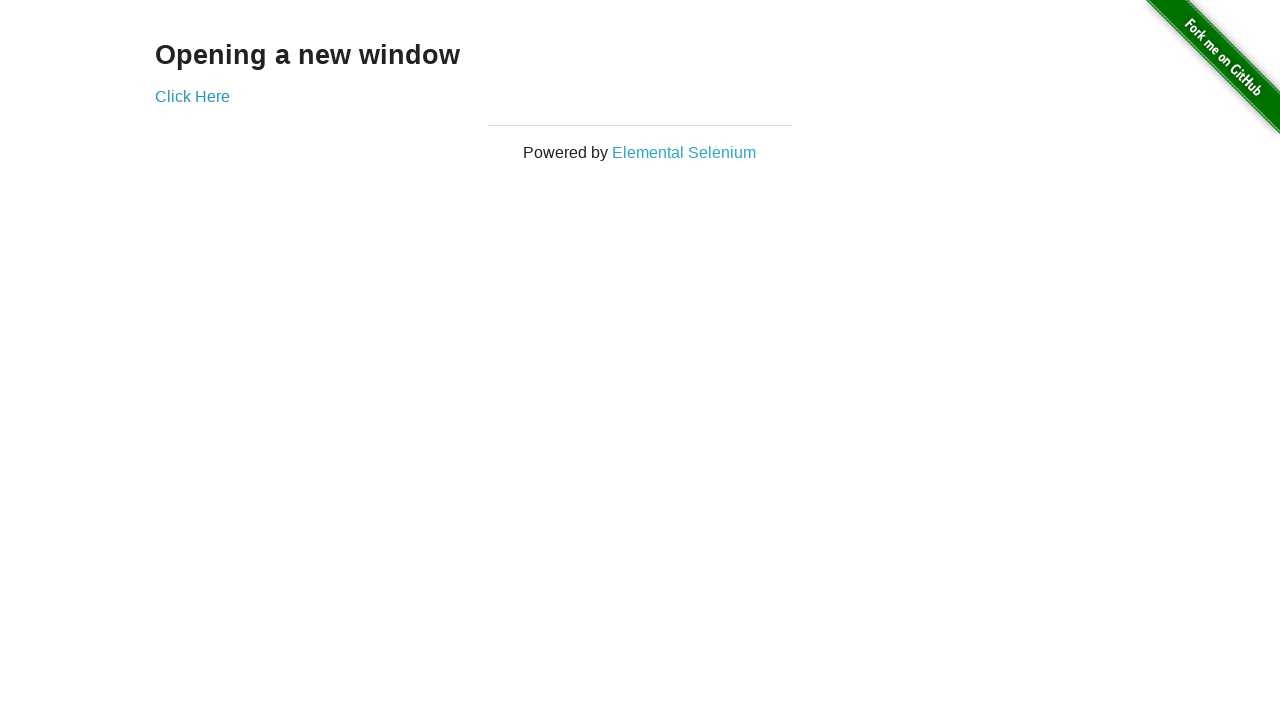

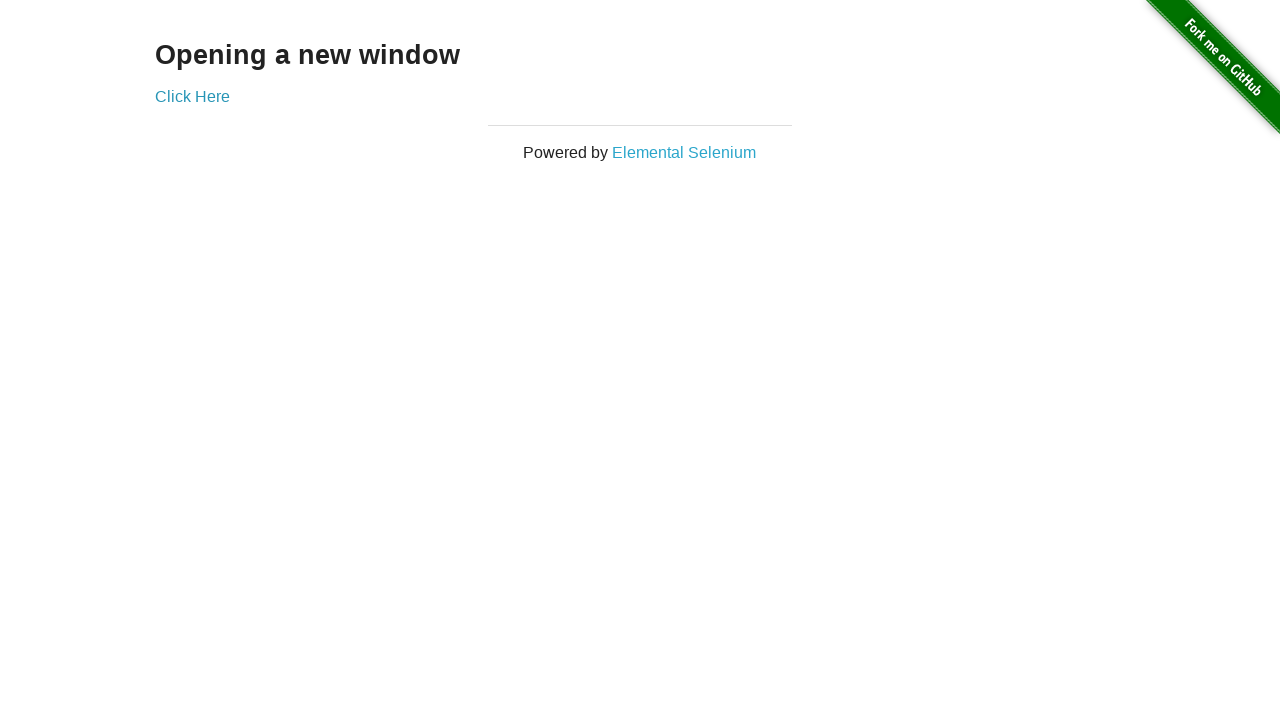